Tests pagination and sorting functionality on an e-commerce offers page by clicking the column header to sort, then navigating through multiple pages using the Next button to find a specific item.

Starting URL: https://rahulshettyacademy.com/seleniumPractise/#/offers

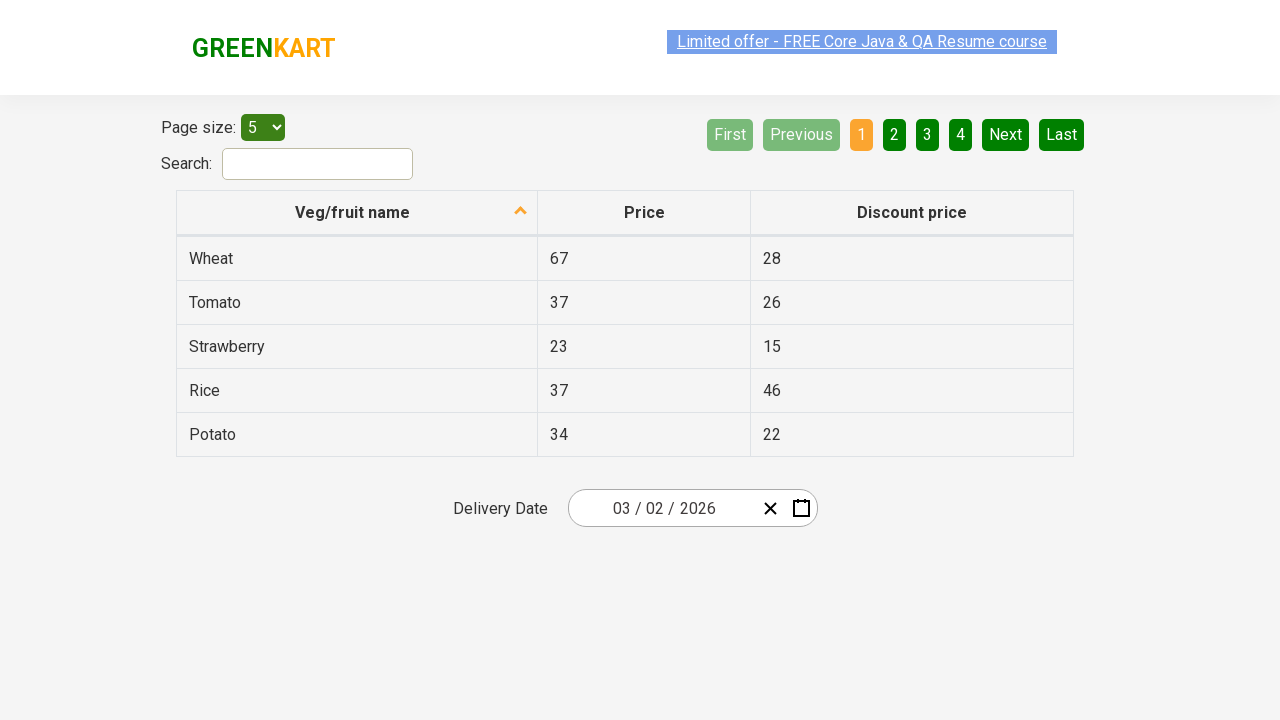

Clicked first column header to sort the table at (357, 213) on xpath=//thead/tr/th[1]
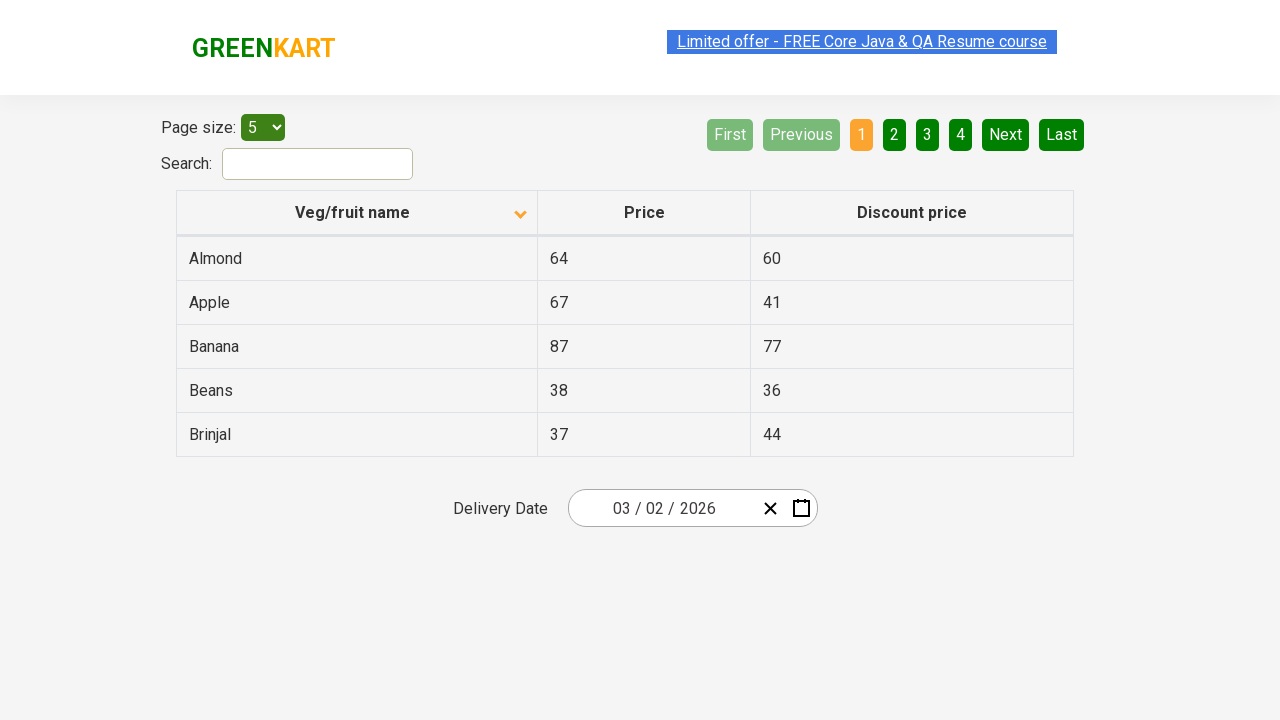

Waited for table rows to be visible
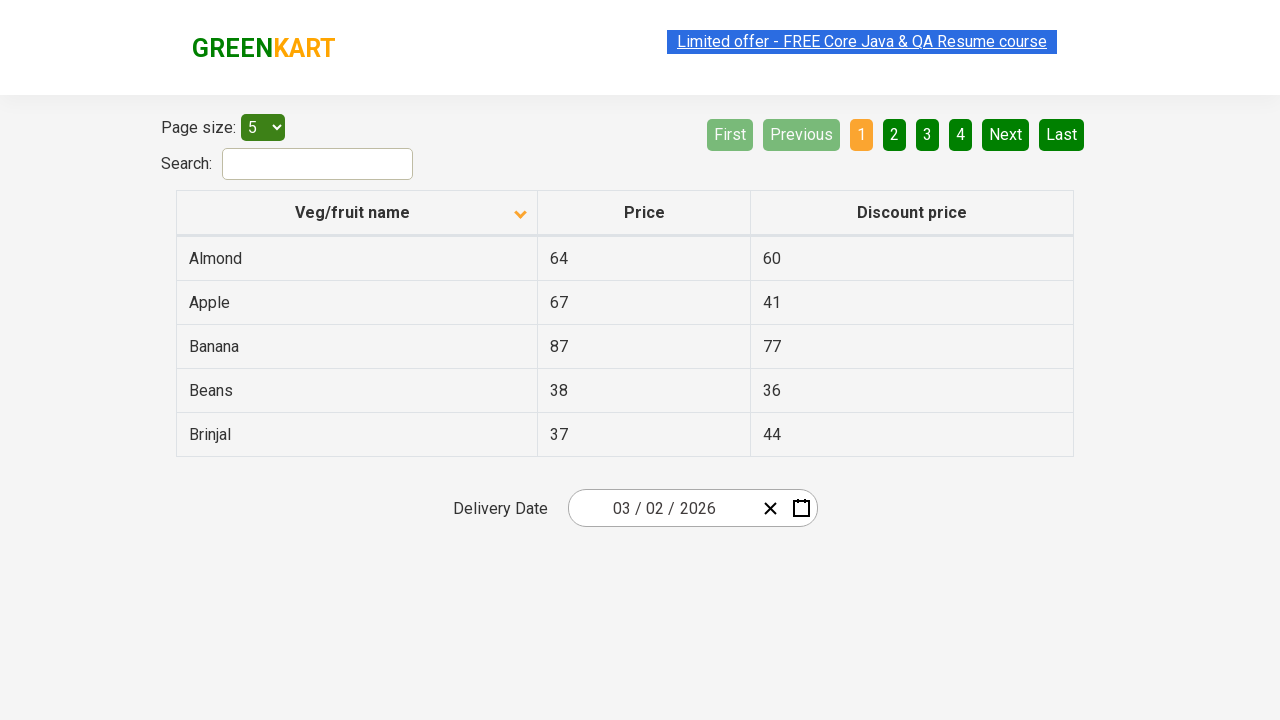

Retrieved table row count: 5 rows
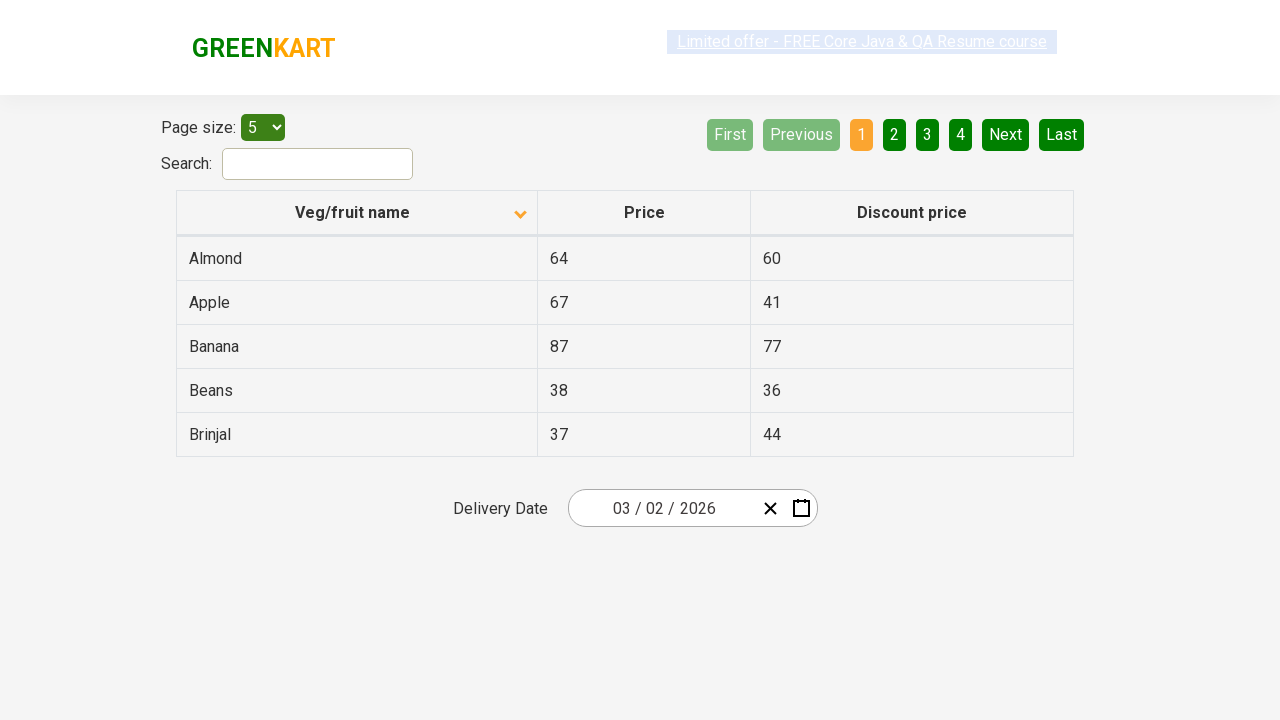

Clicked Next button to navigate to next page at (1006, 134) on xpath=//a[@aria-label='Next']
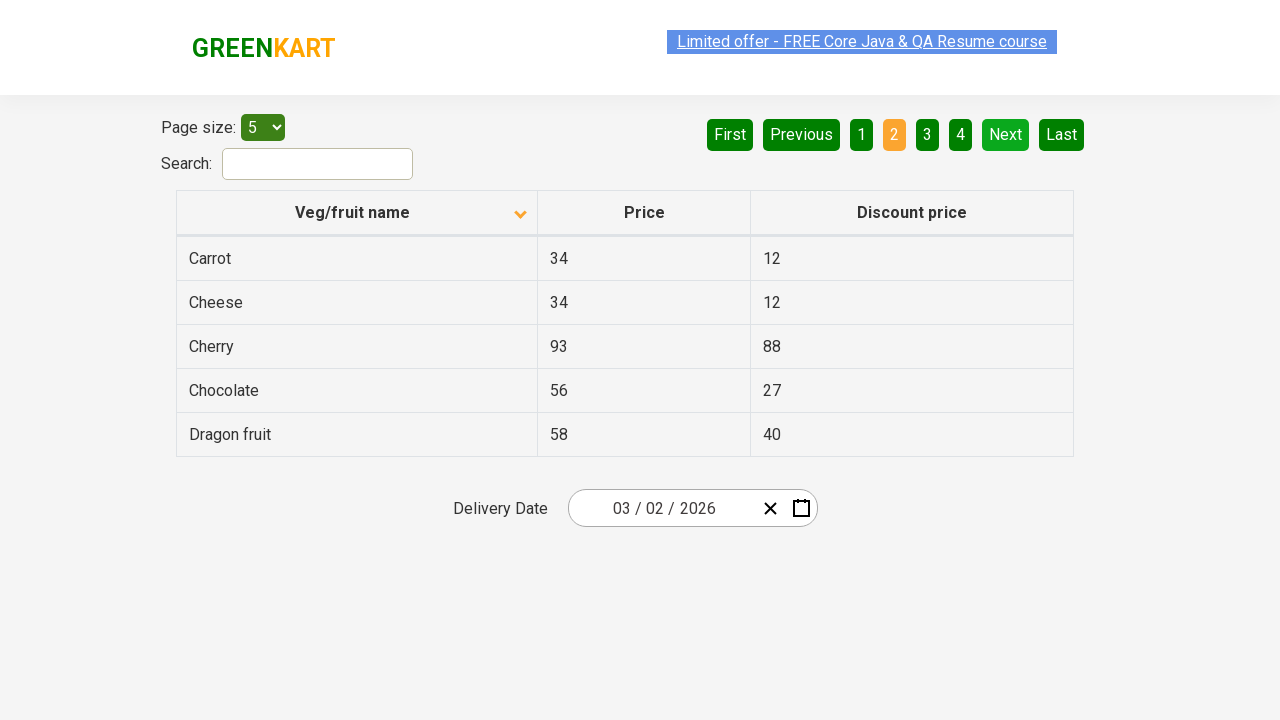

Waited for table to update on new page
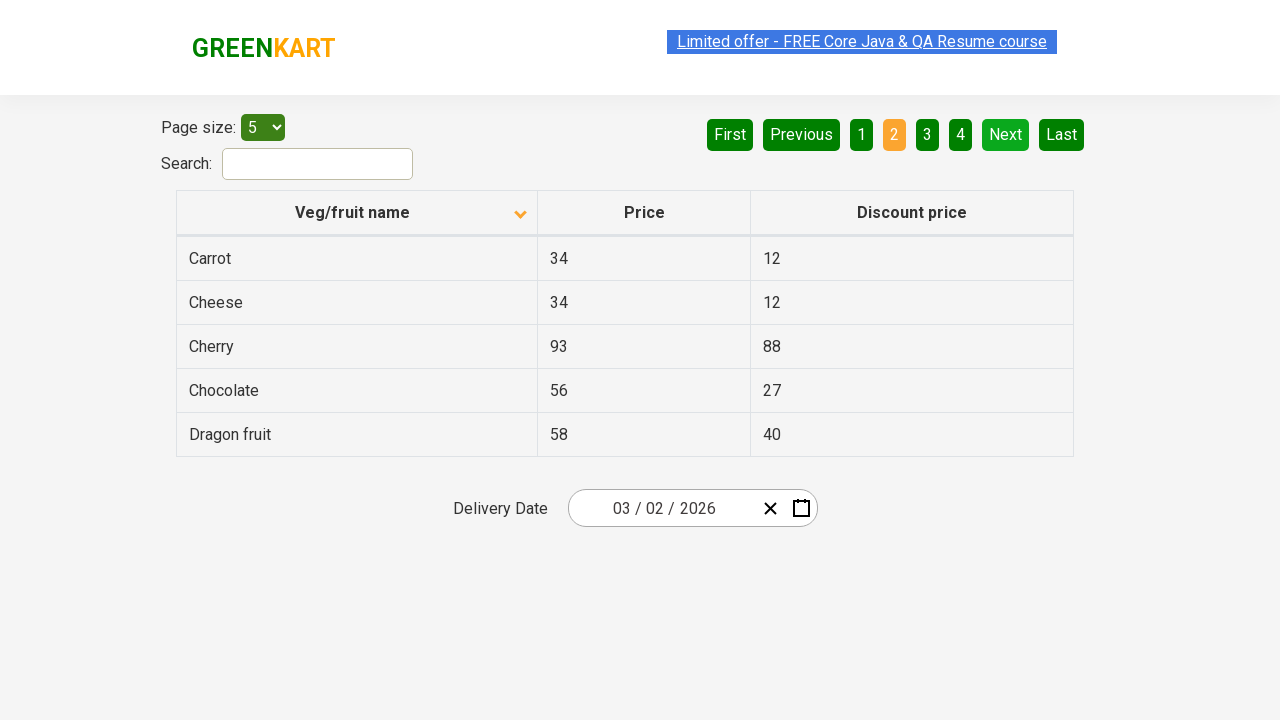

Retrieved table row count: 5 rows
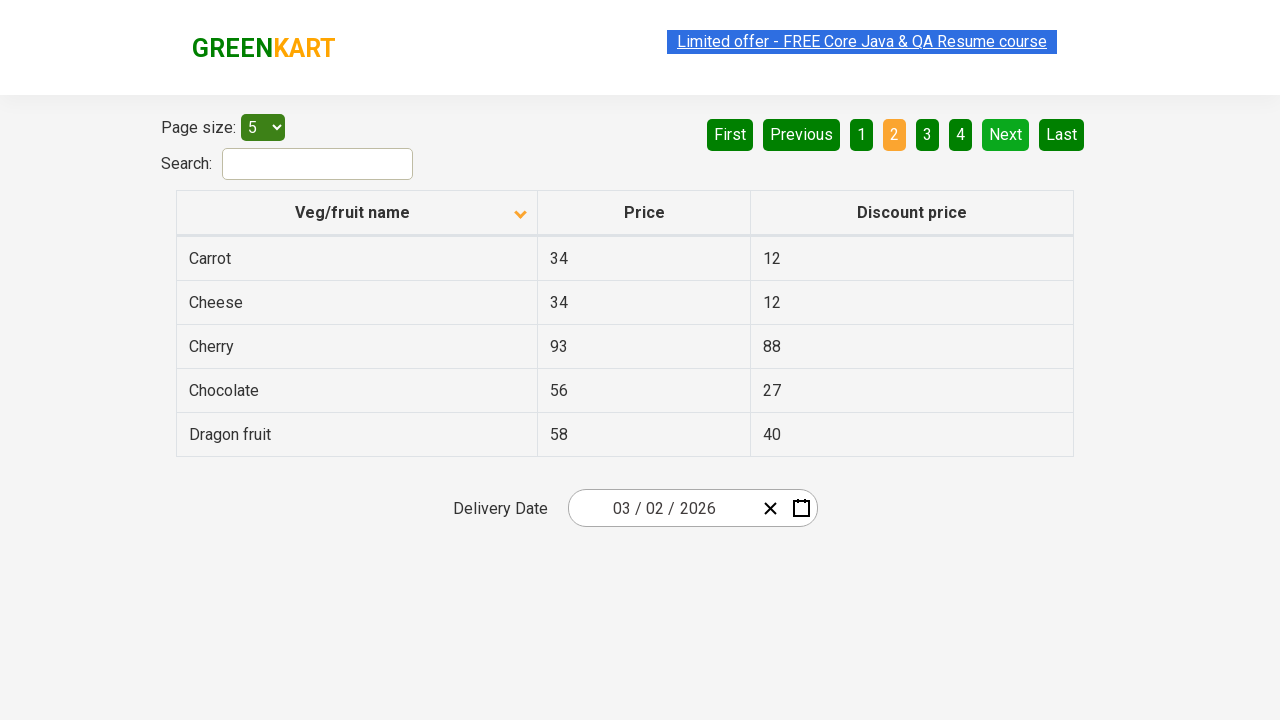

Clicked Next button to navigate to next page at (1006, 134) on xpath=//a[@aria-label='Next']
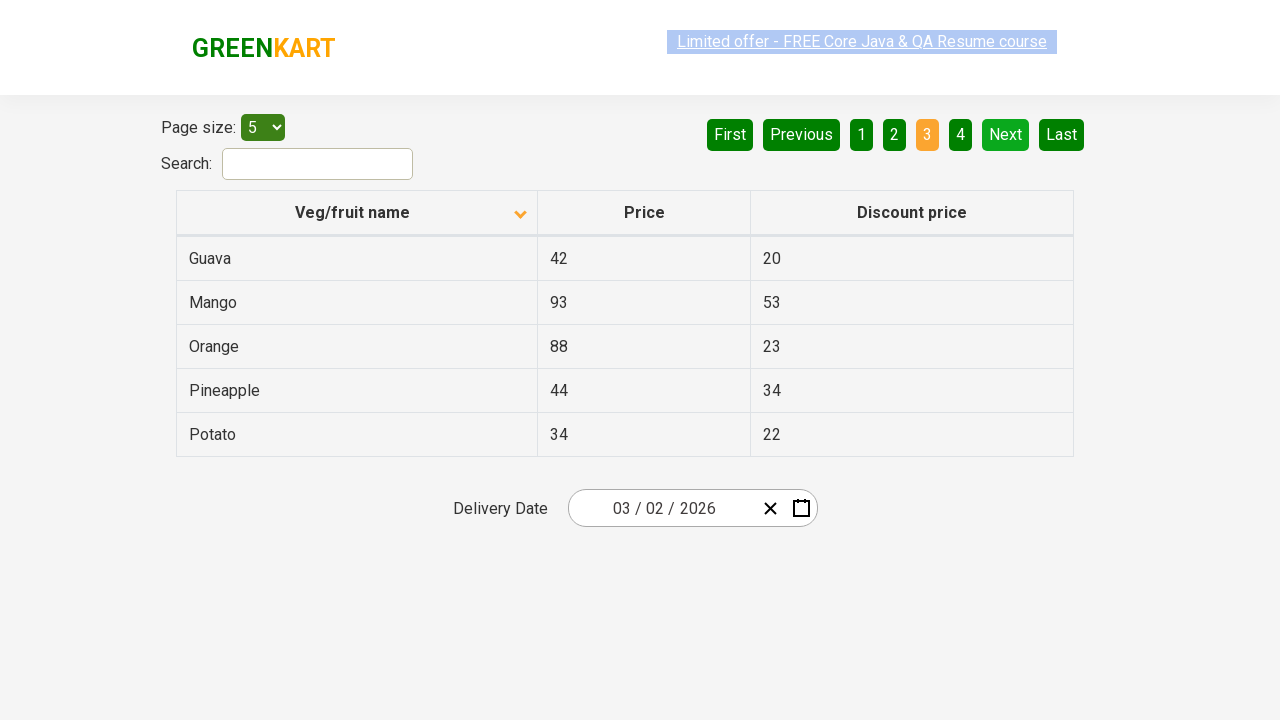

Waited for table to update on new page
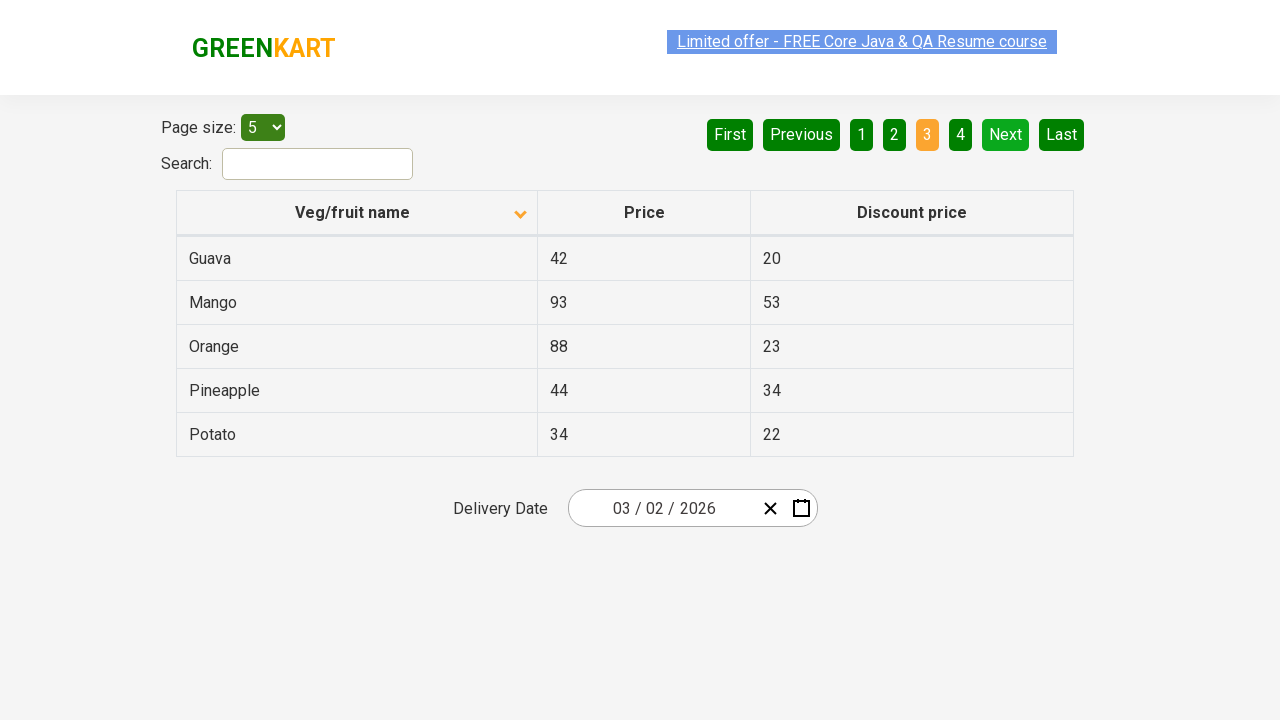

Retrieved table row count: 5 rows
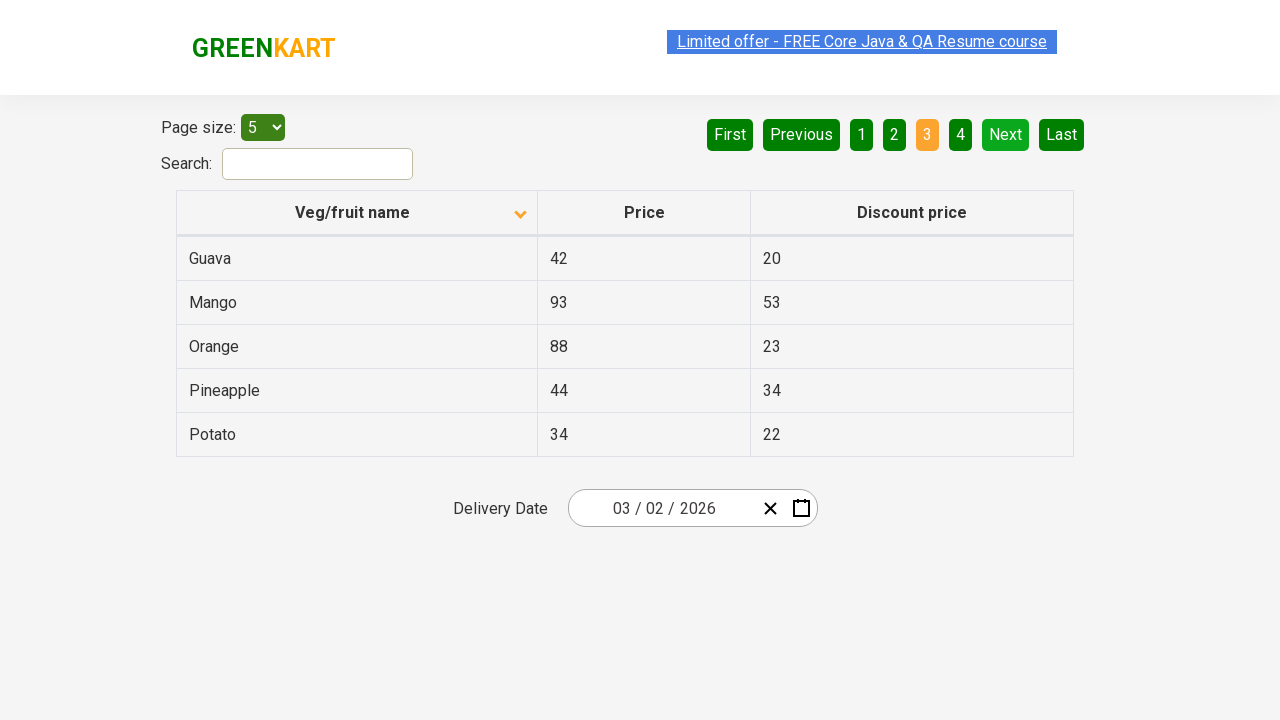

Clicked Next button to navigate to next page at (1006, 134) on xpath=//a[@aria-label='Next']
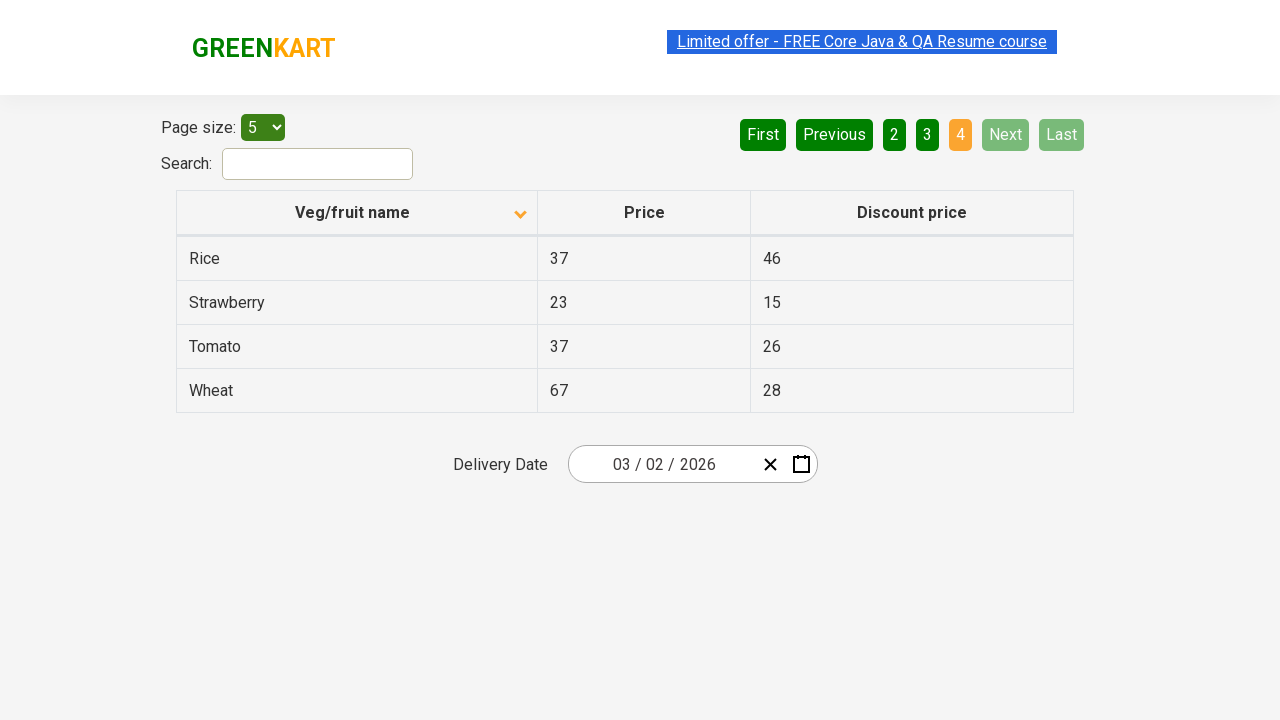

Waited for table to update on new page
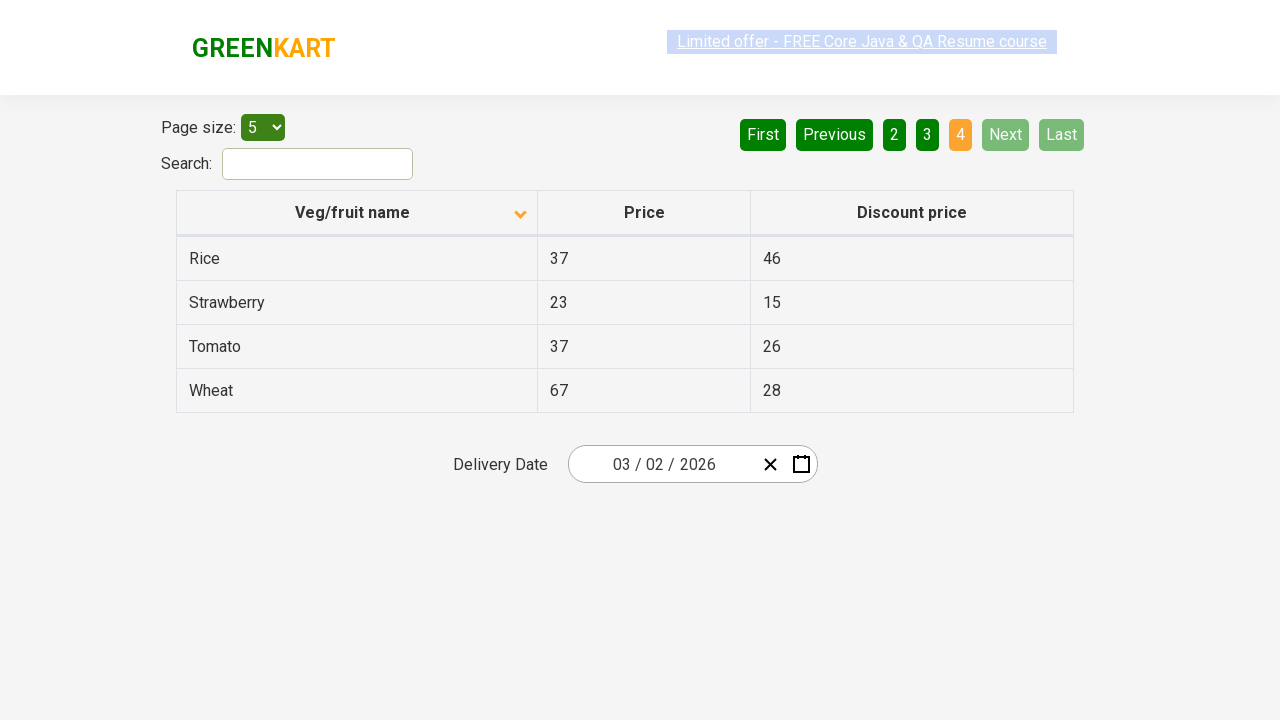

Retrieved table row count: 4 rows
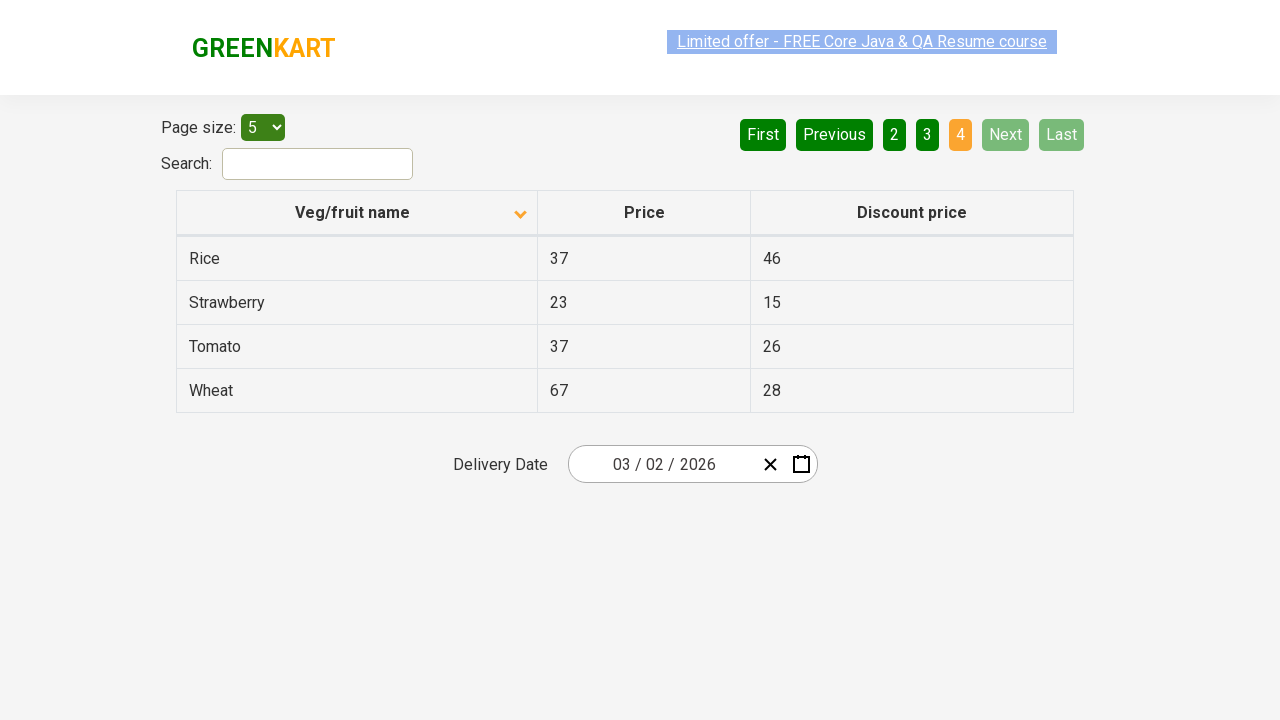

Found 'Rice' item in row 0
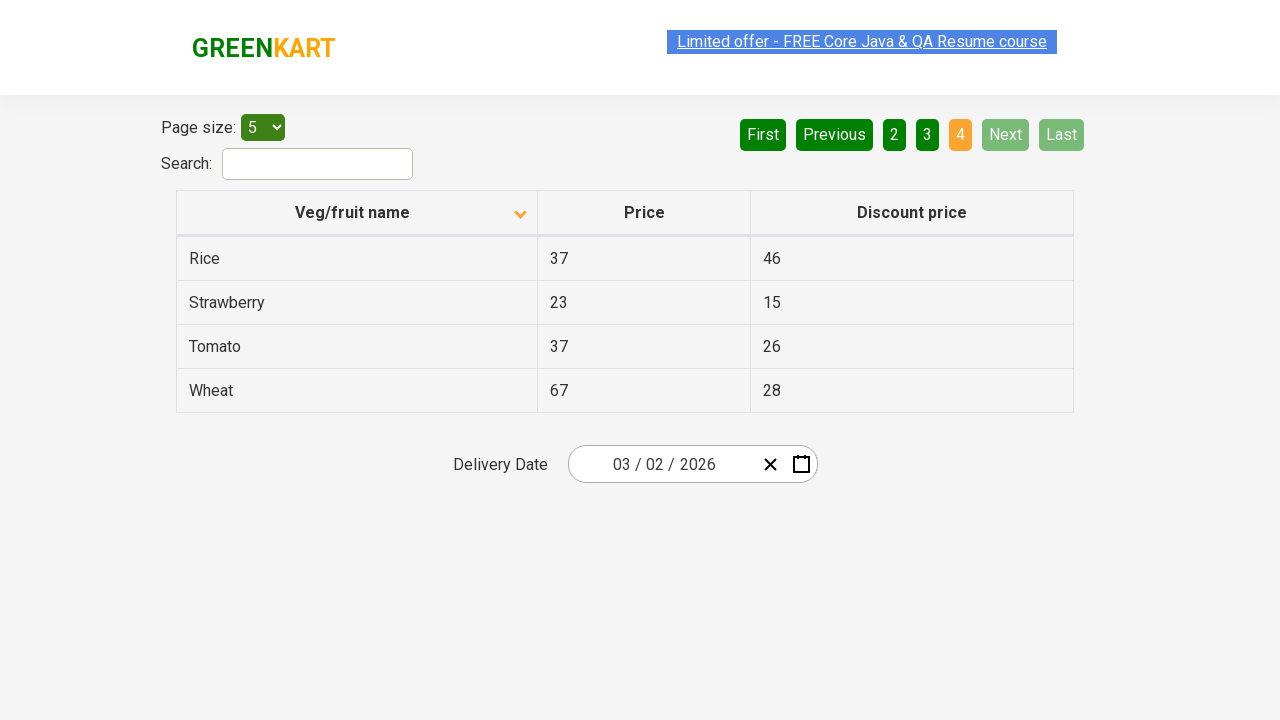

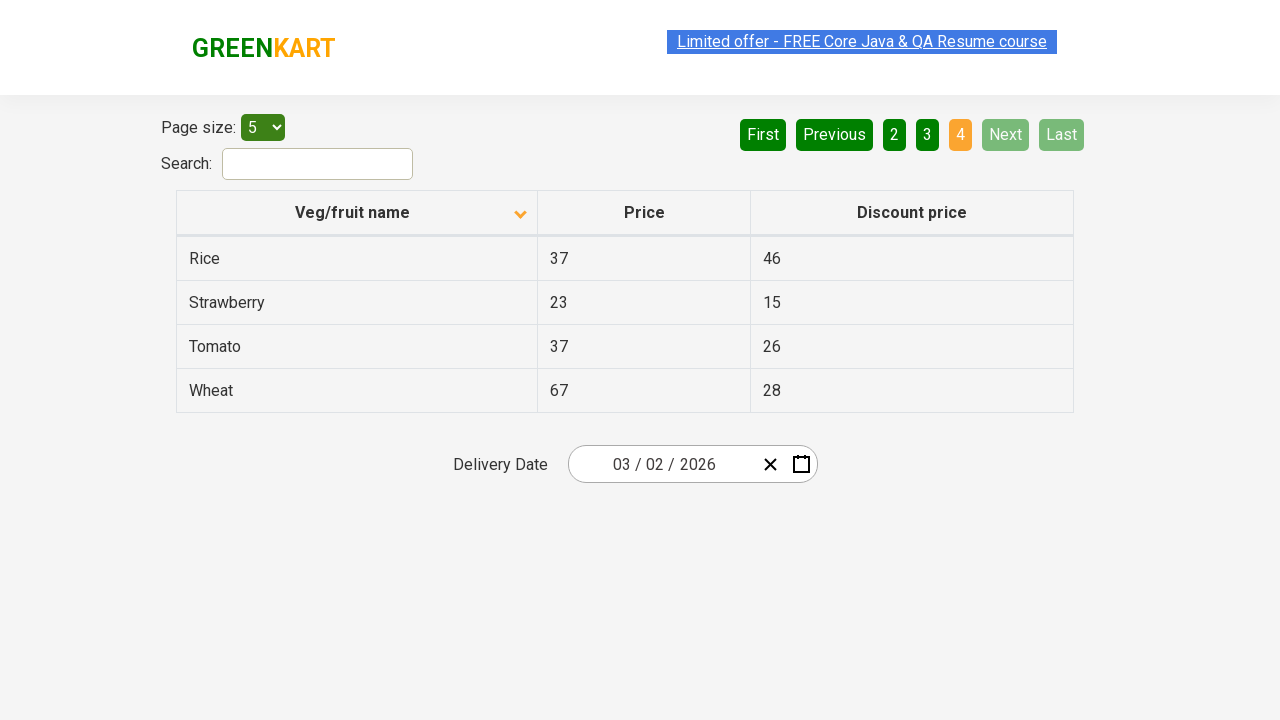